Tests clicking a custom checkbox on the W3Schools CSS custom checkbox tutorial page by scrolling to the element and clicking it using JavaScript execution

Starting URL: https://www.w3schools.com/howto/howto_css_custom_checkbox.asp

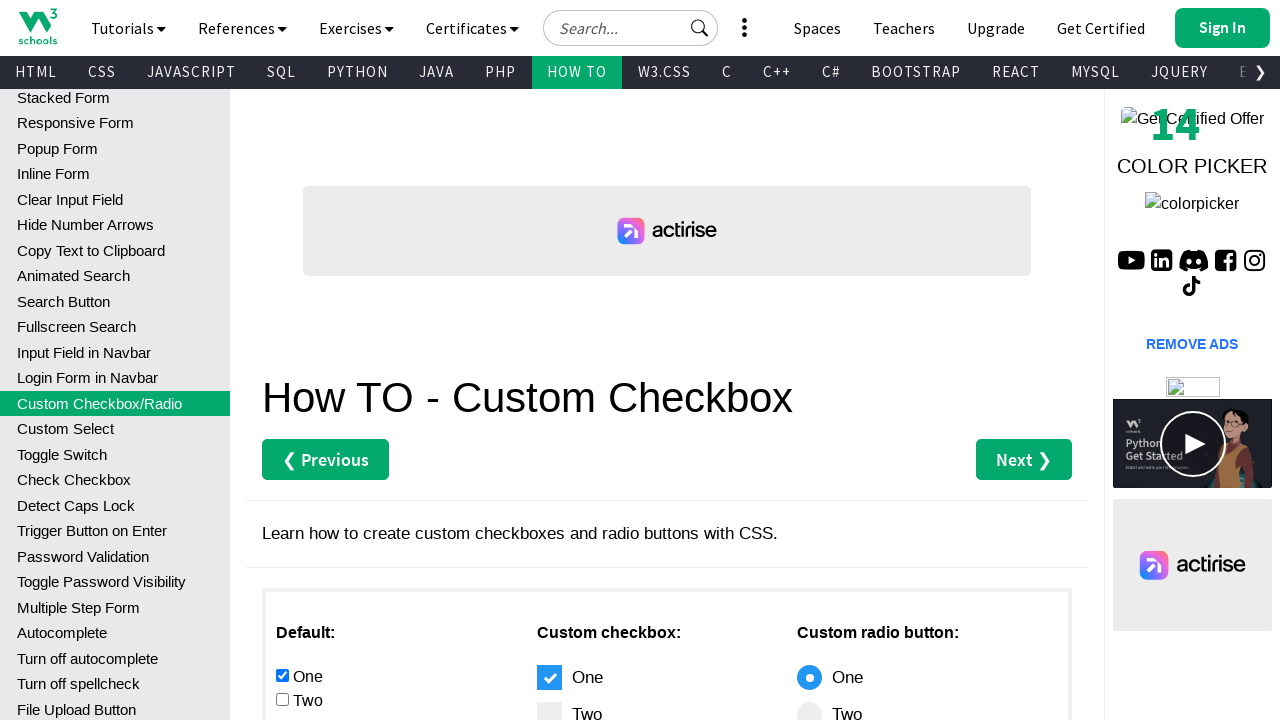

Waited for custom checkbox to be visible
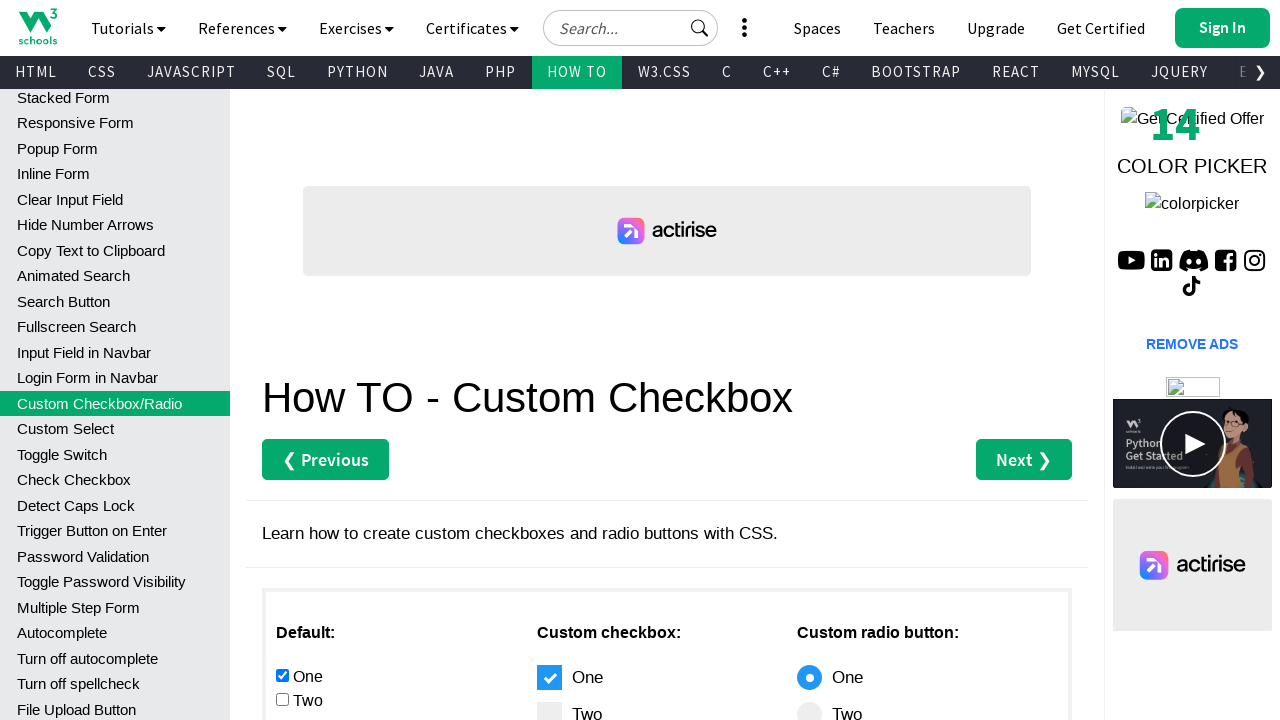

Scrolled checkbox into view
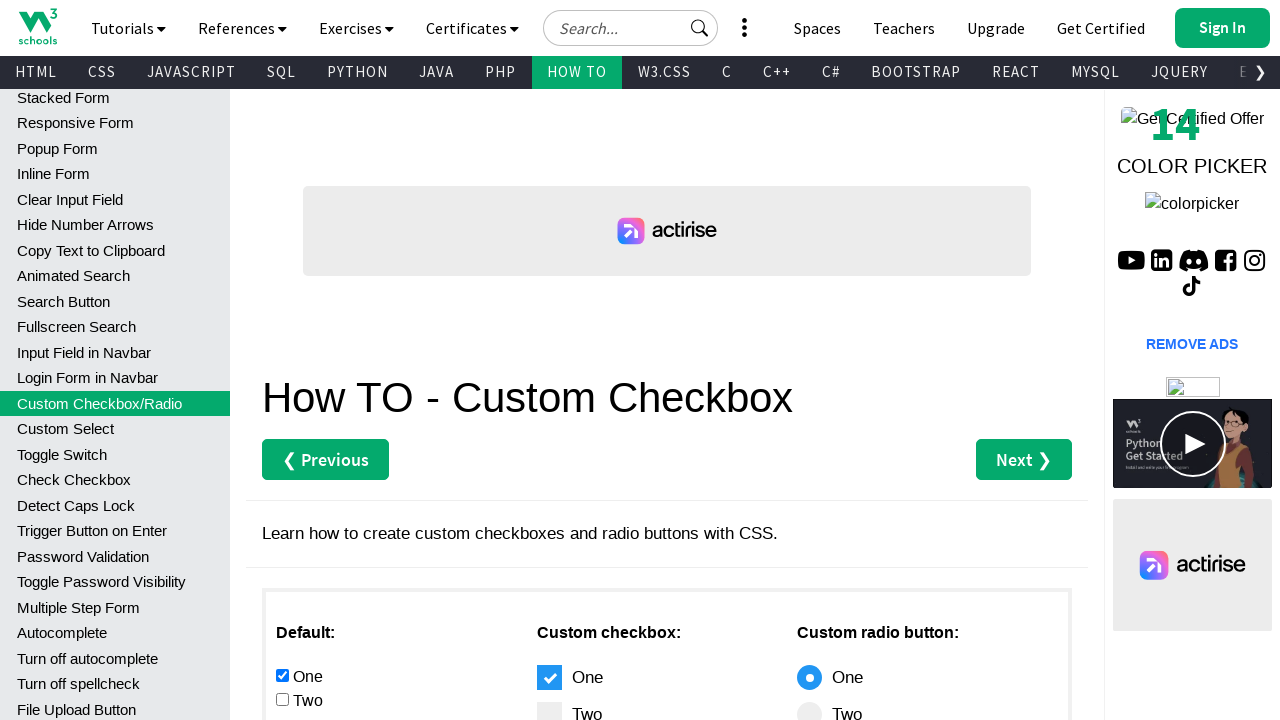

Clicked custom checkbox using JavaScript execution
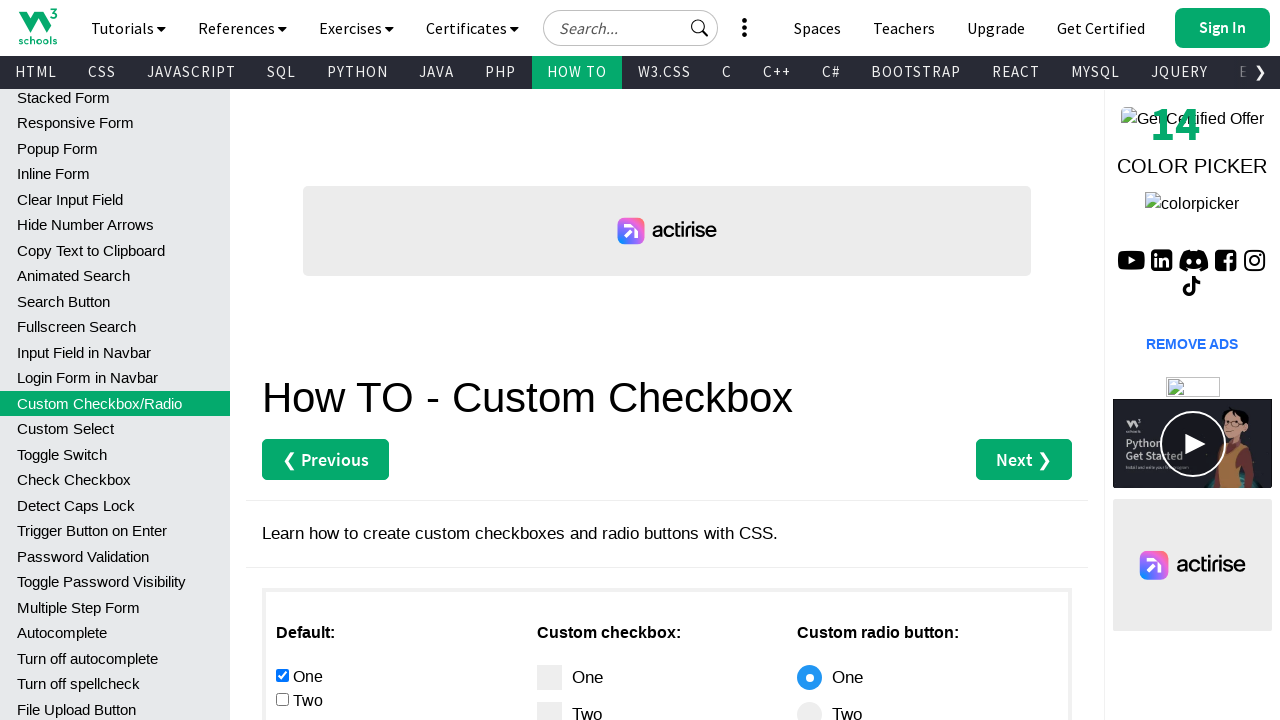

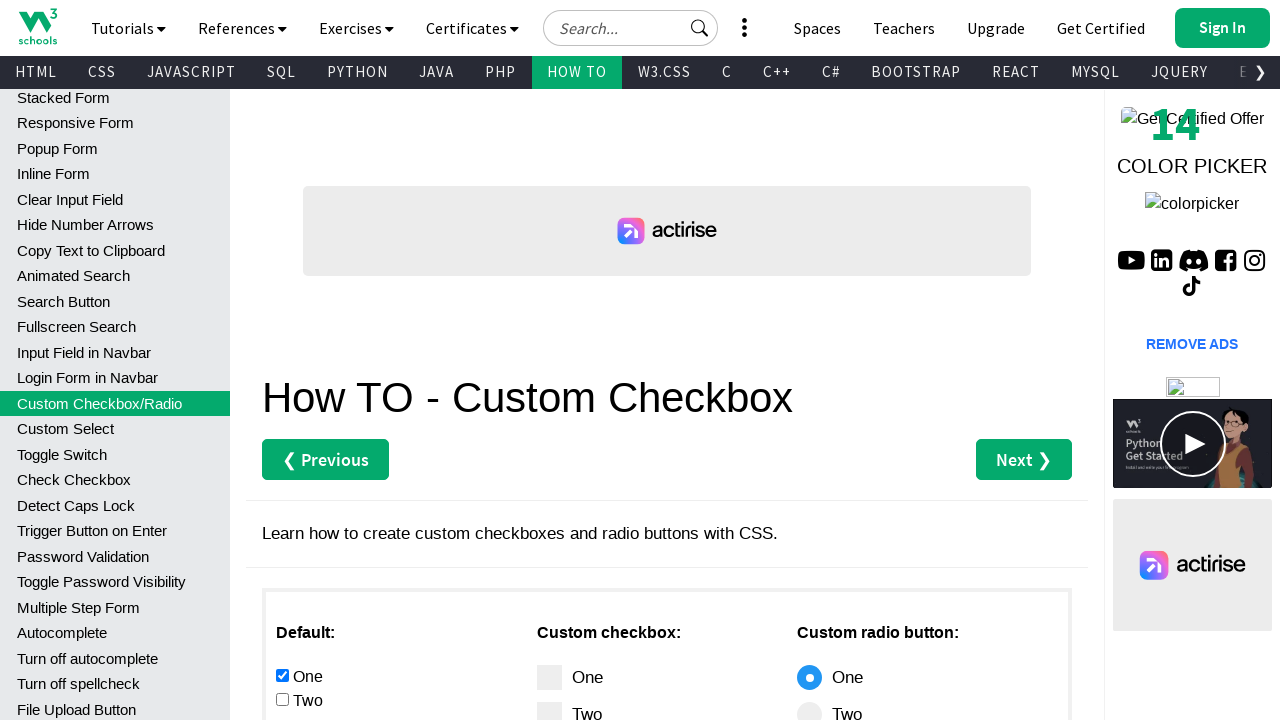